Tests dynamic loading functionality by navigating through links and waiting for hidden elements to become visible after clicking start button

Starting URL: https://the-internet.herokuapp.com/

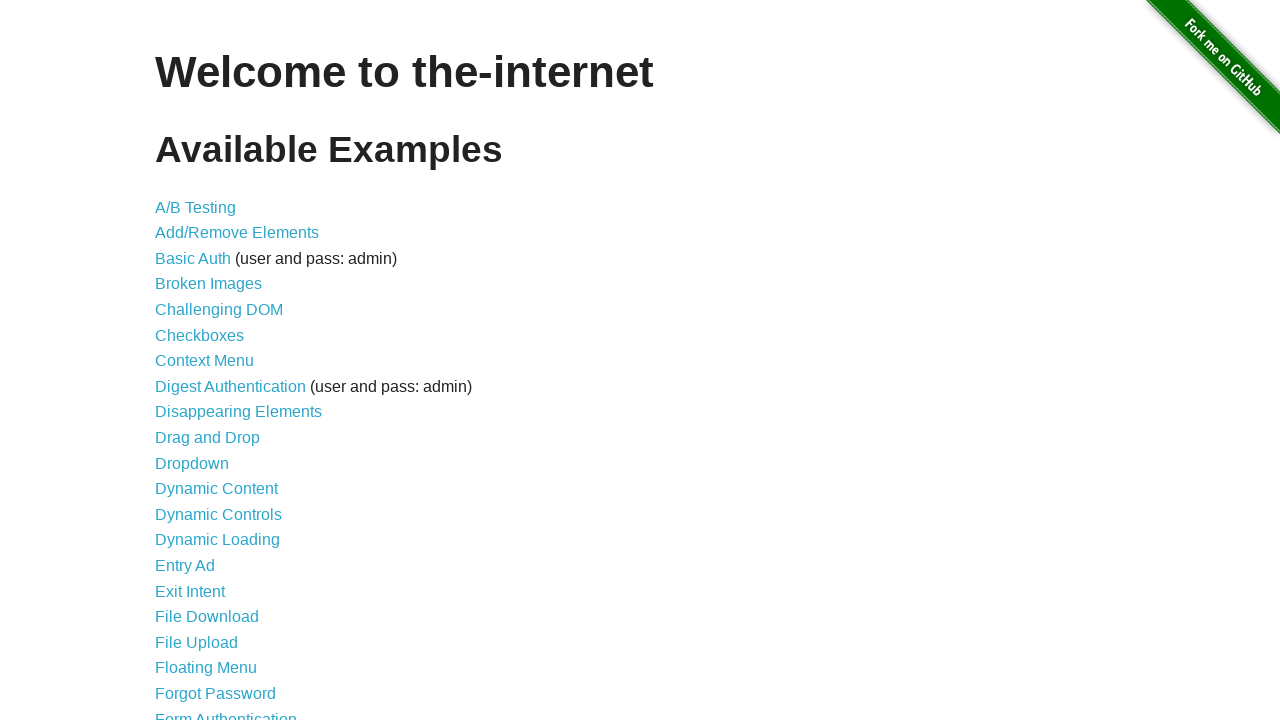

Clicked on Dynamic Loading link at (218, 540) on text=Dynamic Loading
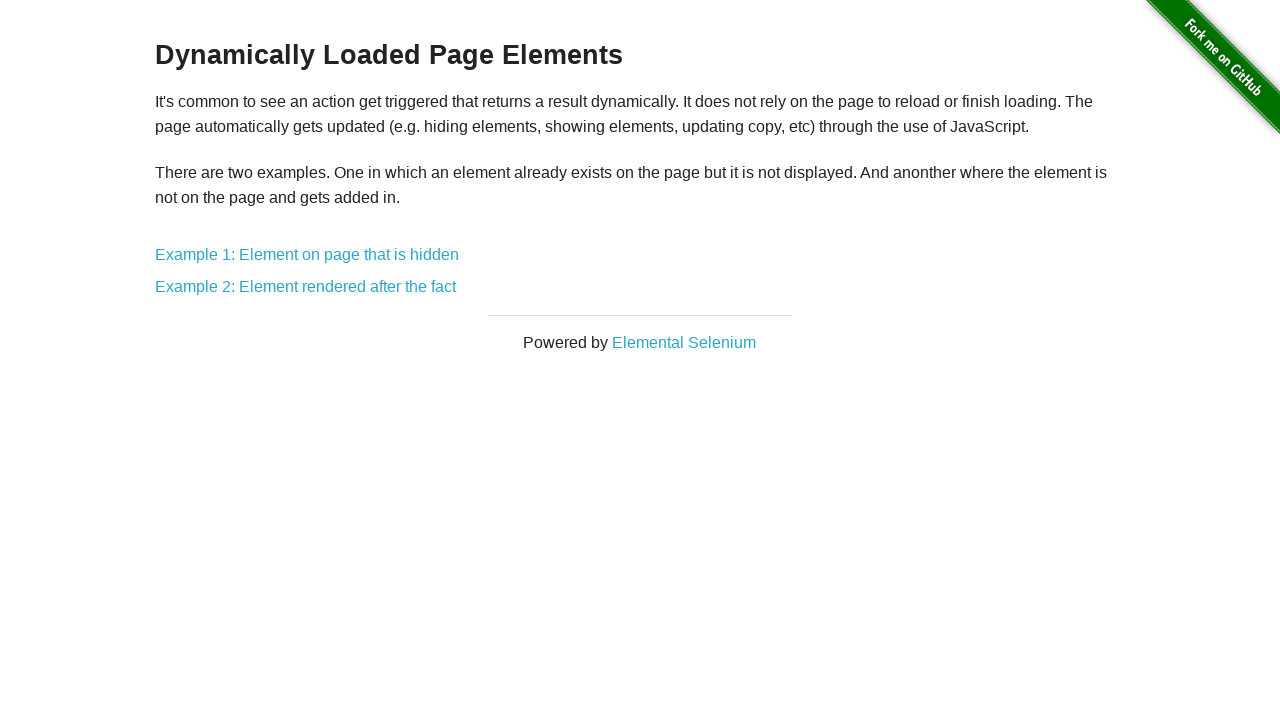

Clicked on Example 1: Element on page that is hidden at (307, 255) on text=Example 1: Element on page that is hidden
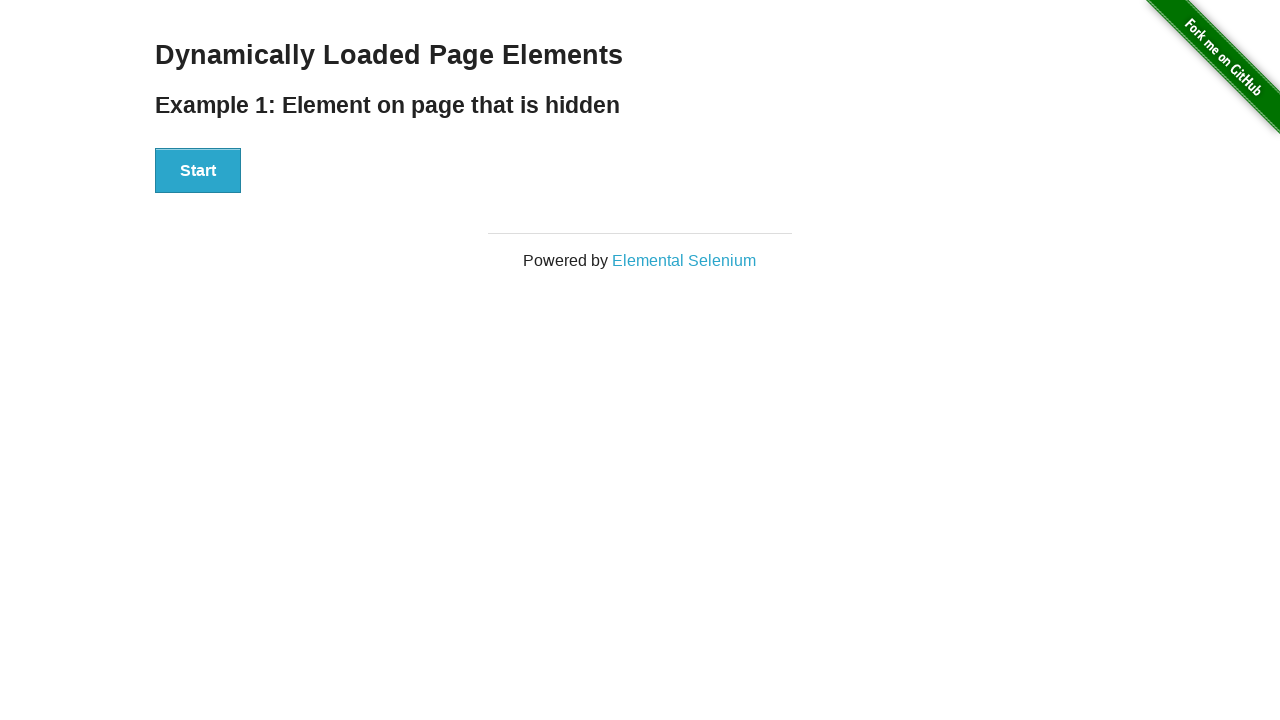

Clicked Start button to trigger dynamic loading at (198, 171) on xpath=//div[@id='start']/button
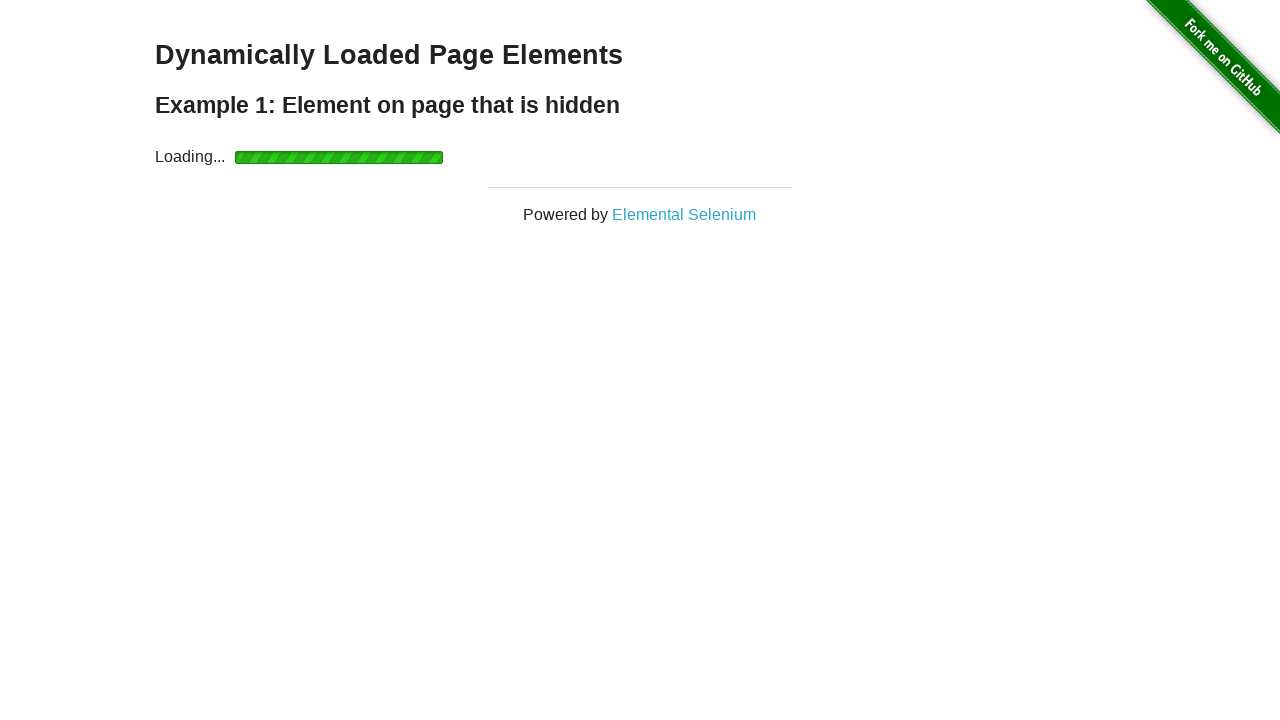

Hidden element became visible after waiting
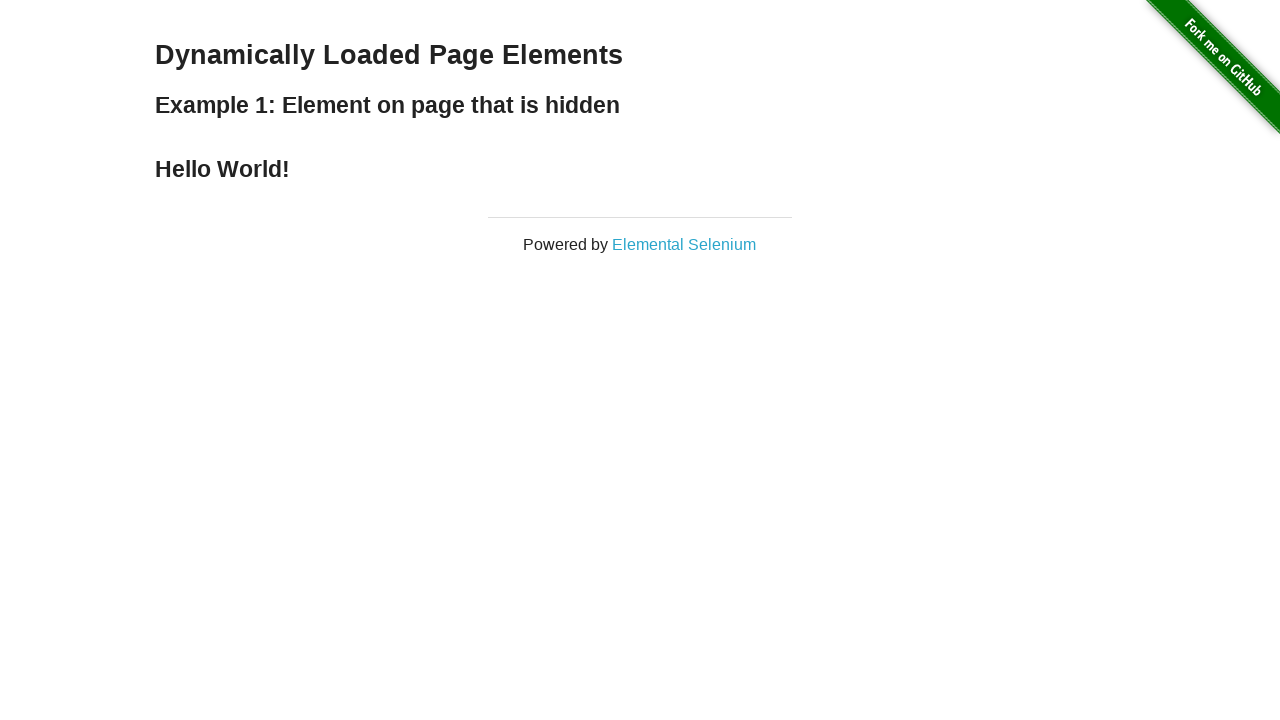

Retrieved final text from visible element: Hello World!
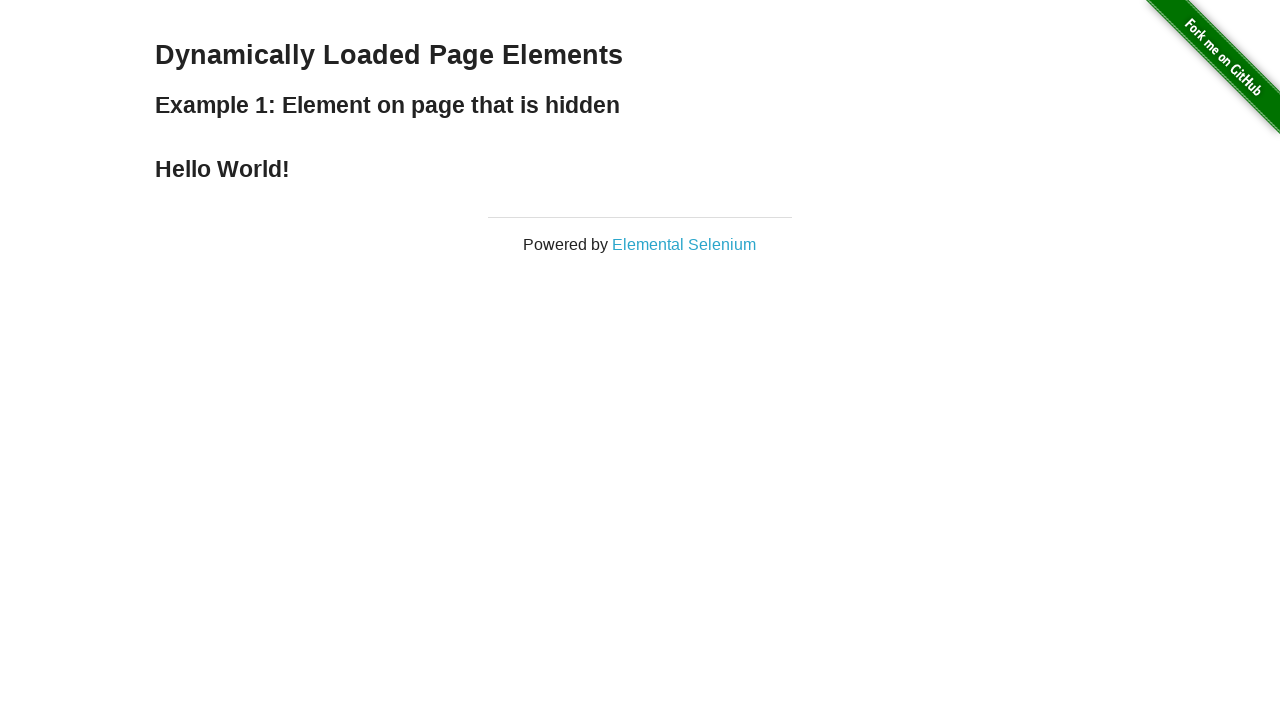

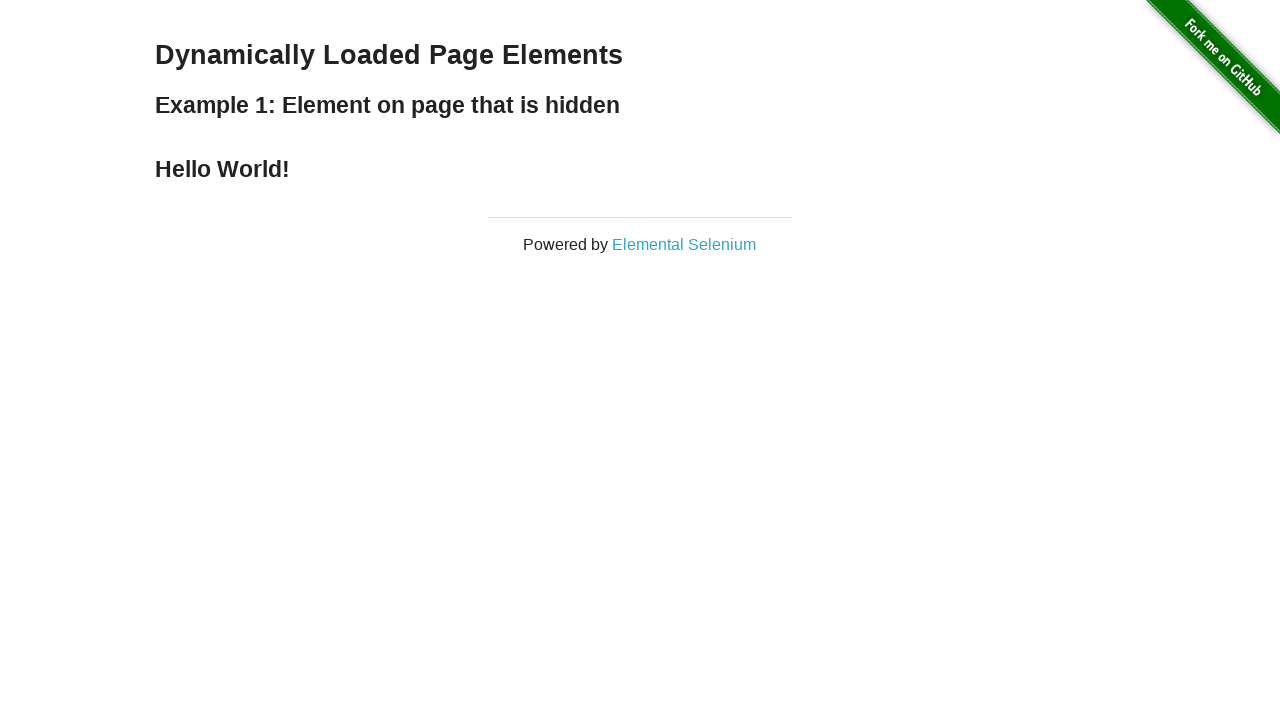